Tests hover functionality by hovering over user photos and verifying that user details appear.

Starting URL: http://the-internet.herokuapp.com/hovers

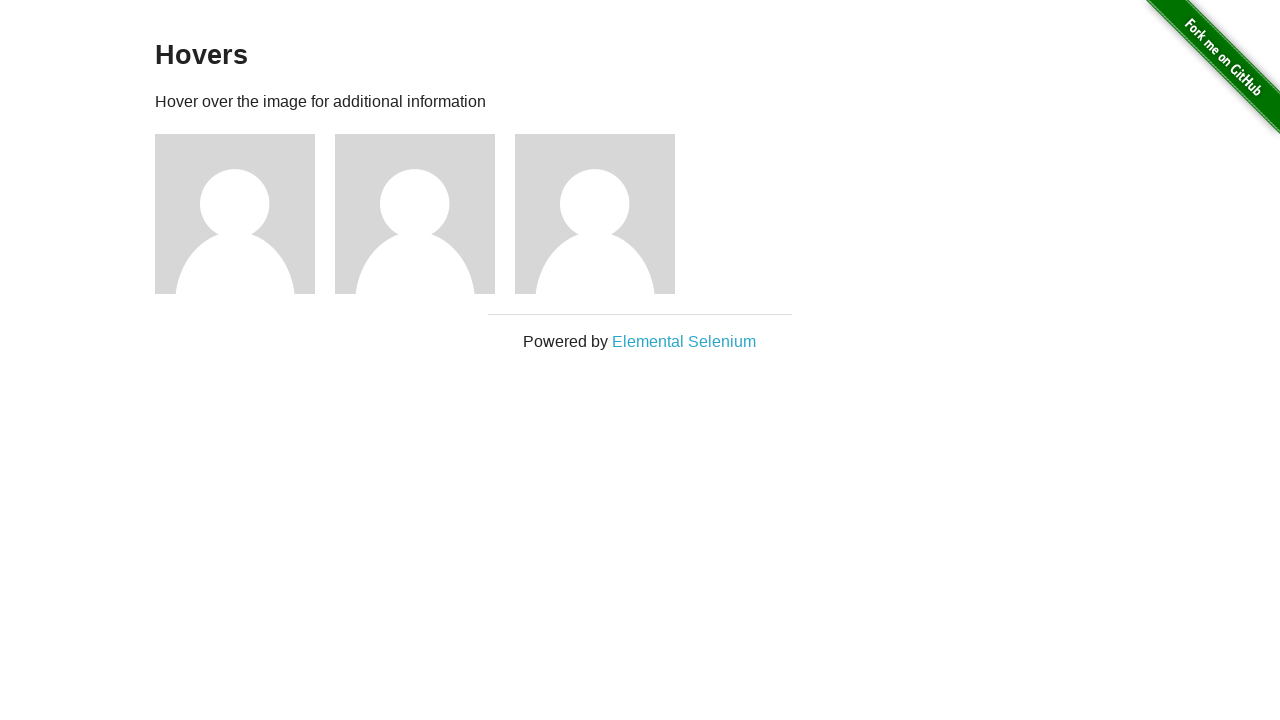

Located all user photo figures on the hovers page
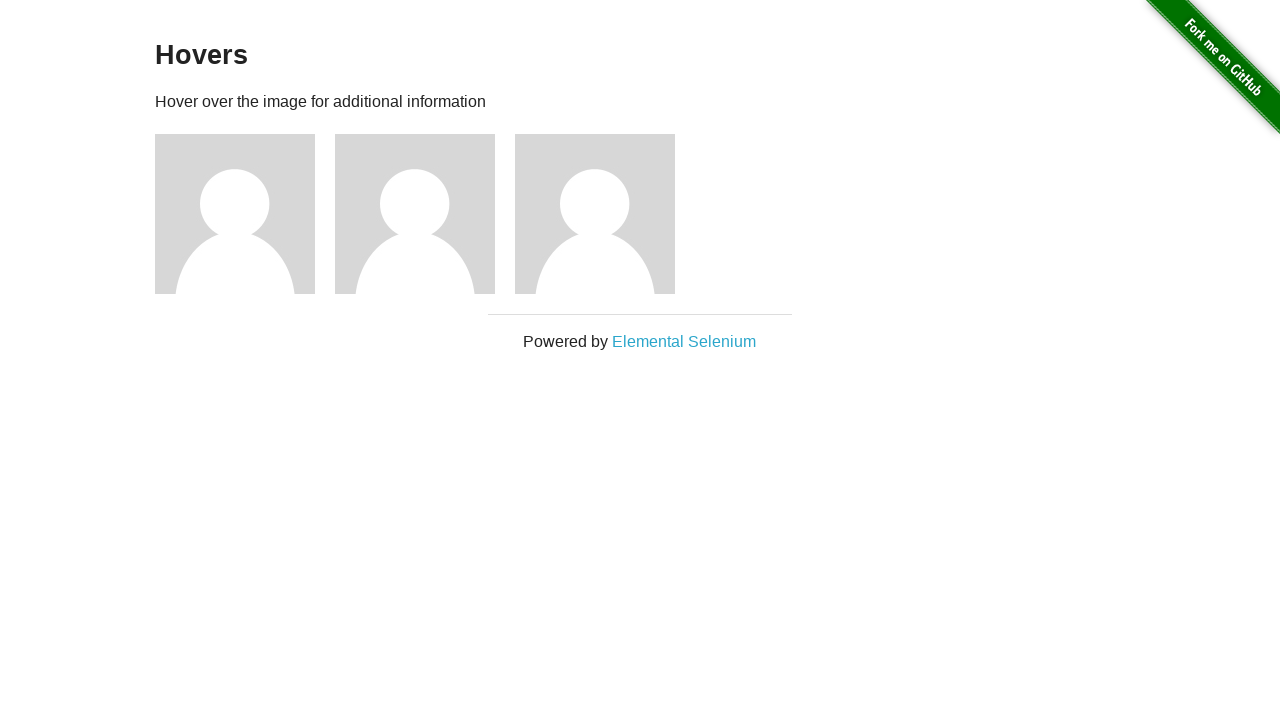

Hovered over the first user photo at (245, 214) on .figure >> nth=0
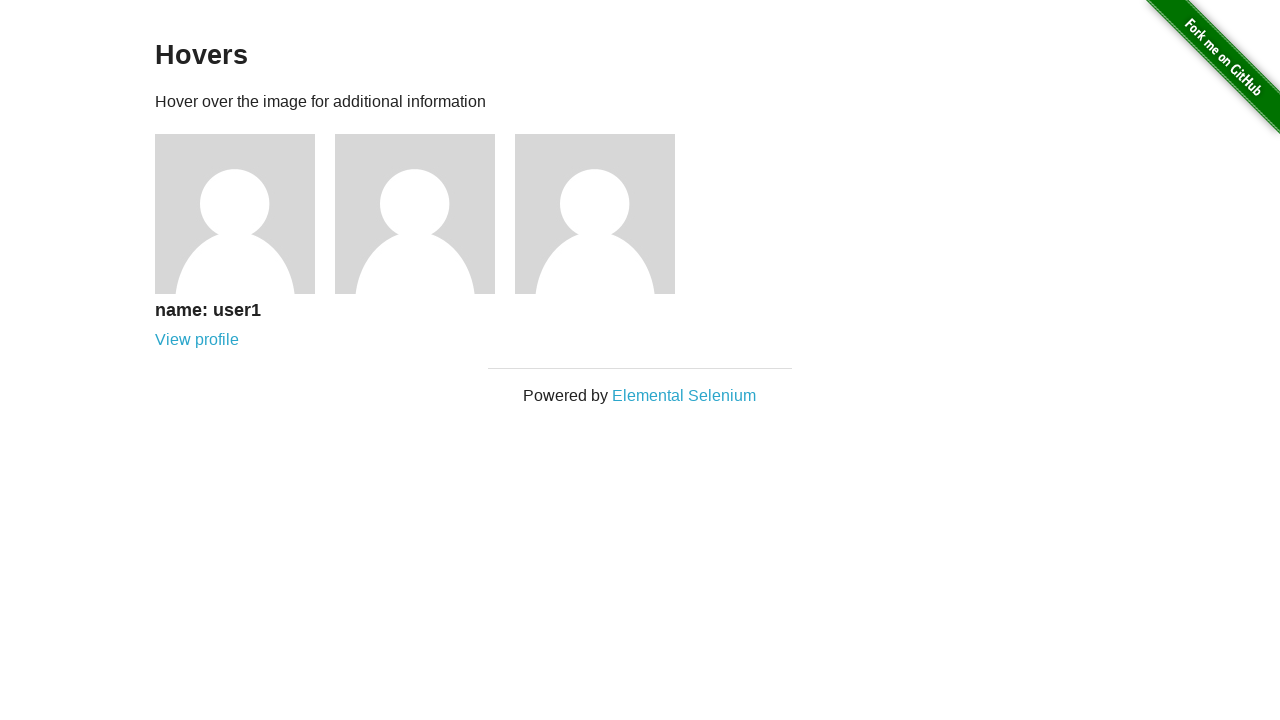

User details caption appeared for first photo
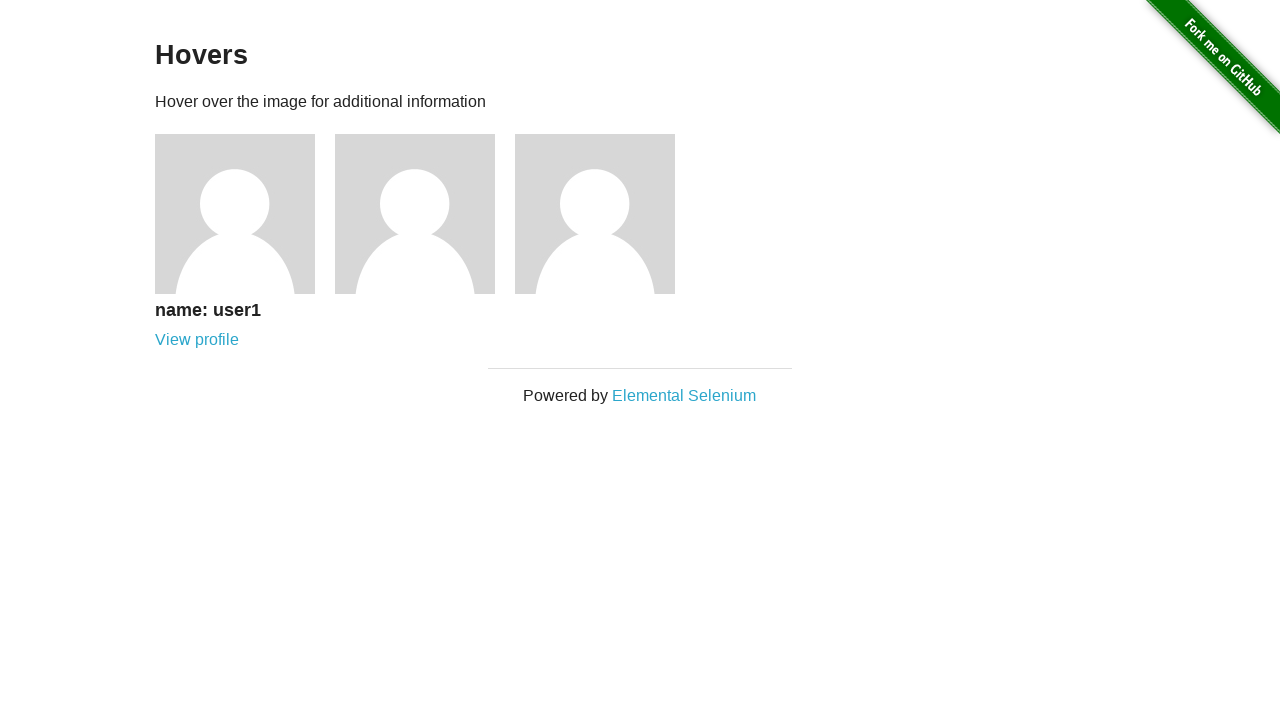

Hovered over the second user photo at (425, 214) on .figure >> nth=1
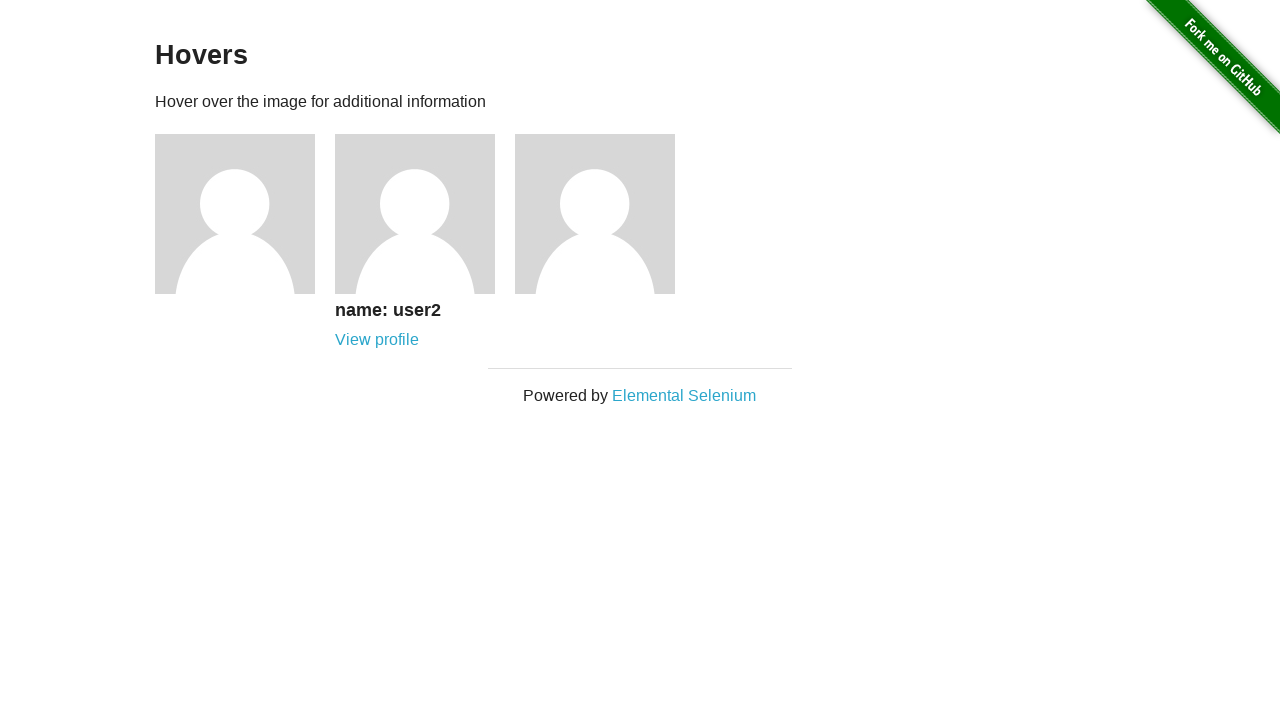

Hovered over the third user photo at (605, 214) on .figure >> nth=2
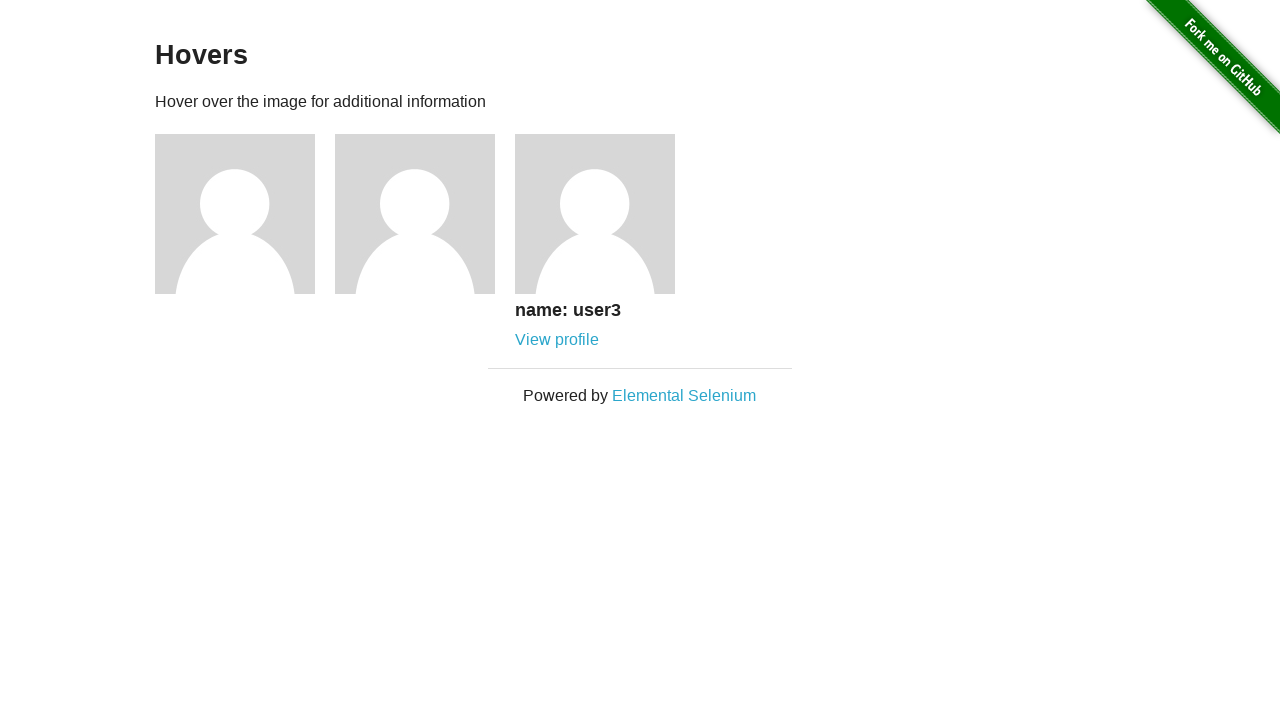

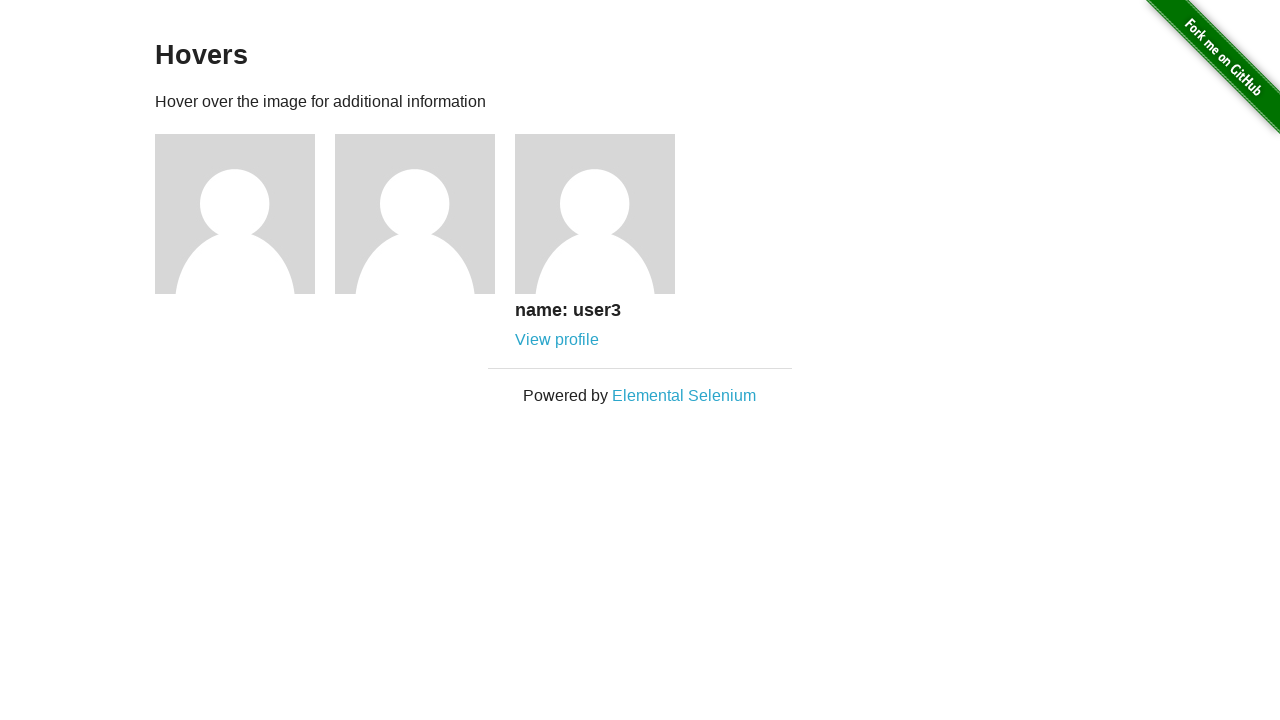